Tests dynamic loading behavior by clicking a start button, observing a loading indicator, waiting for it to disappear, and verifying the final content appears

Starting URL: http://the-internet.herokuapp.com/dynamic_loading/1

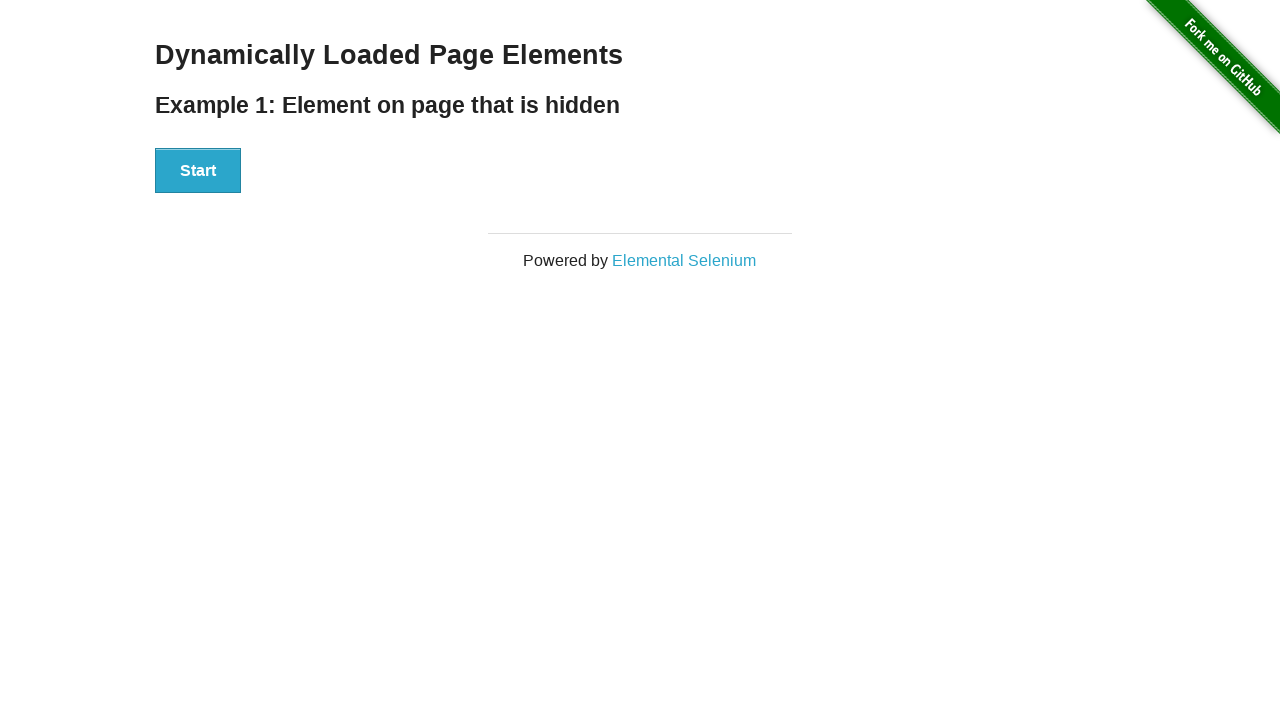

Clicked the start button to trigger dynamic loading at (198, 171) on button
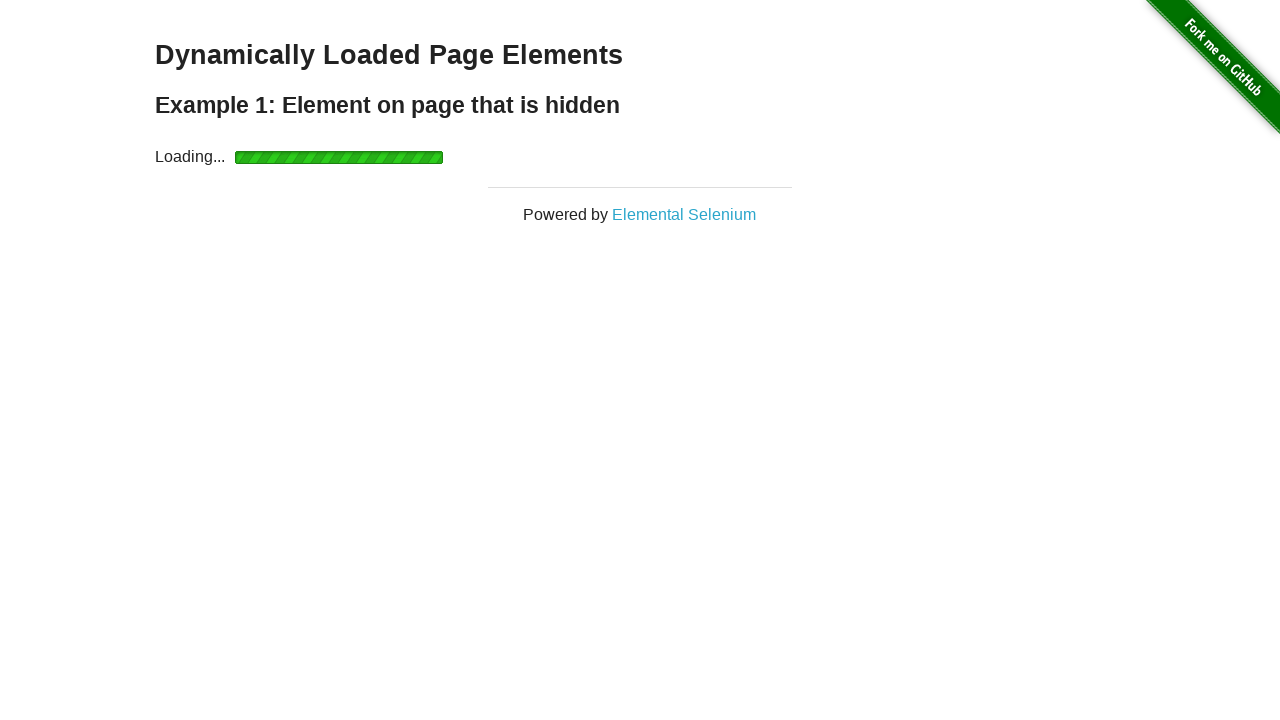

Loading indicator appeared
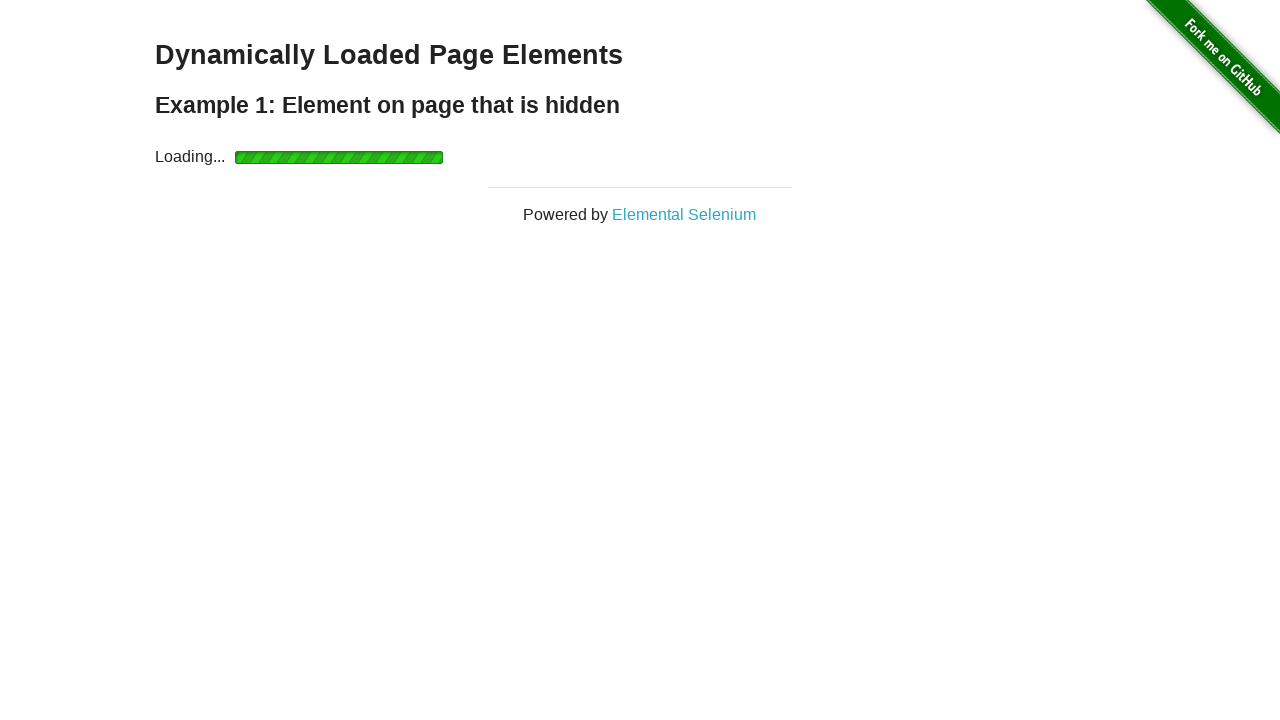

Loading indicator disappeared after content loaded
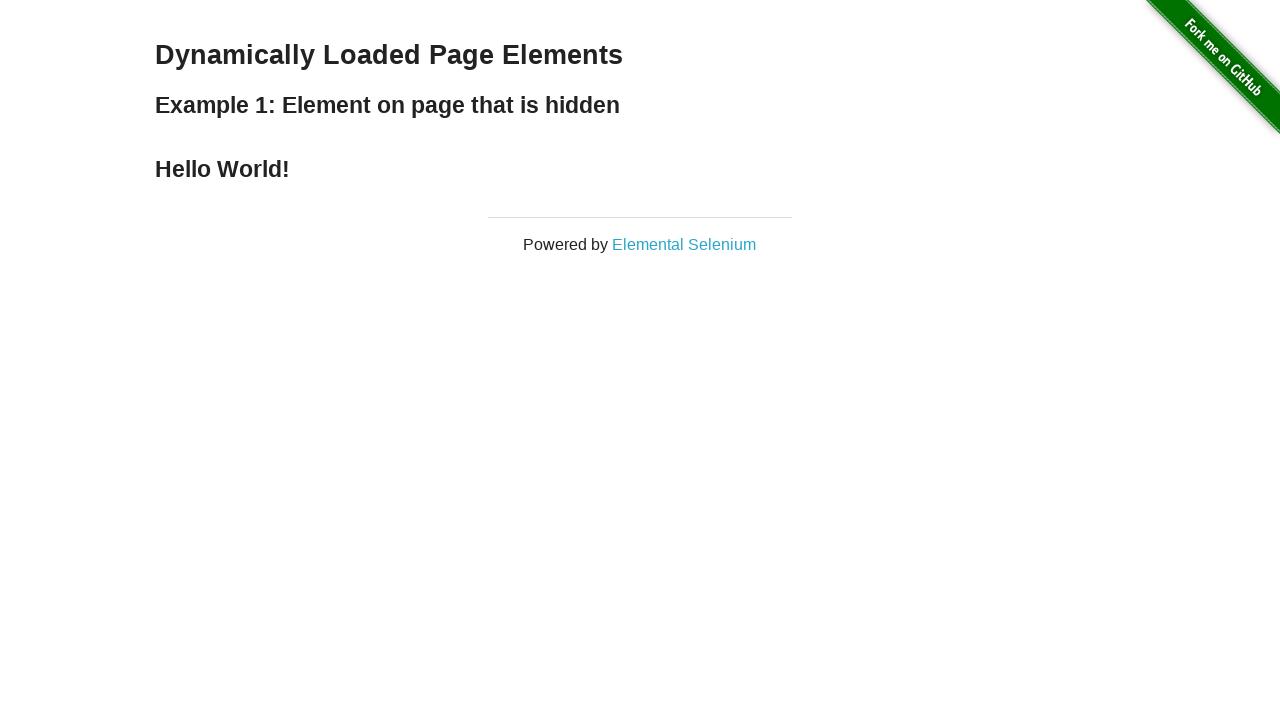

Final content with finish message appeared
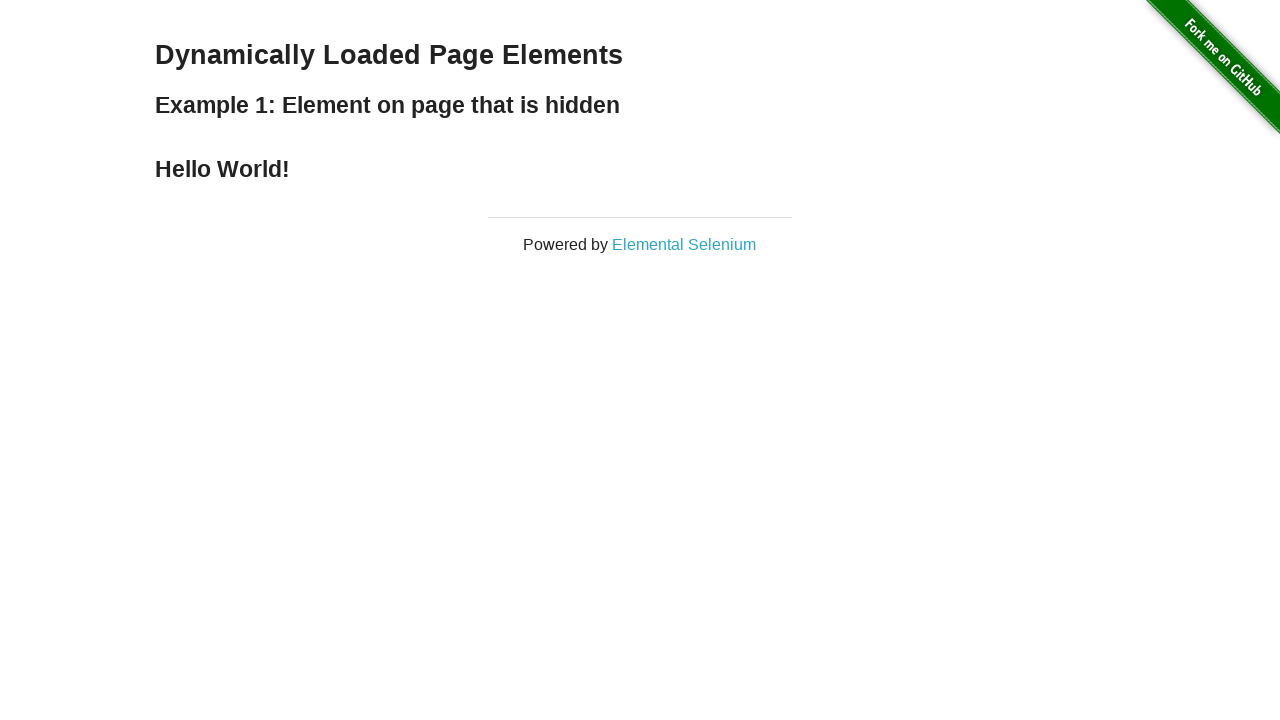

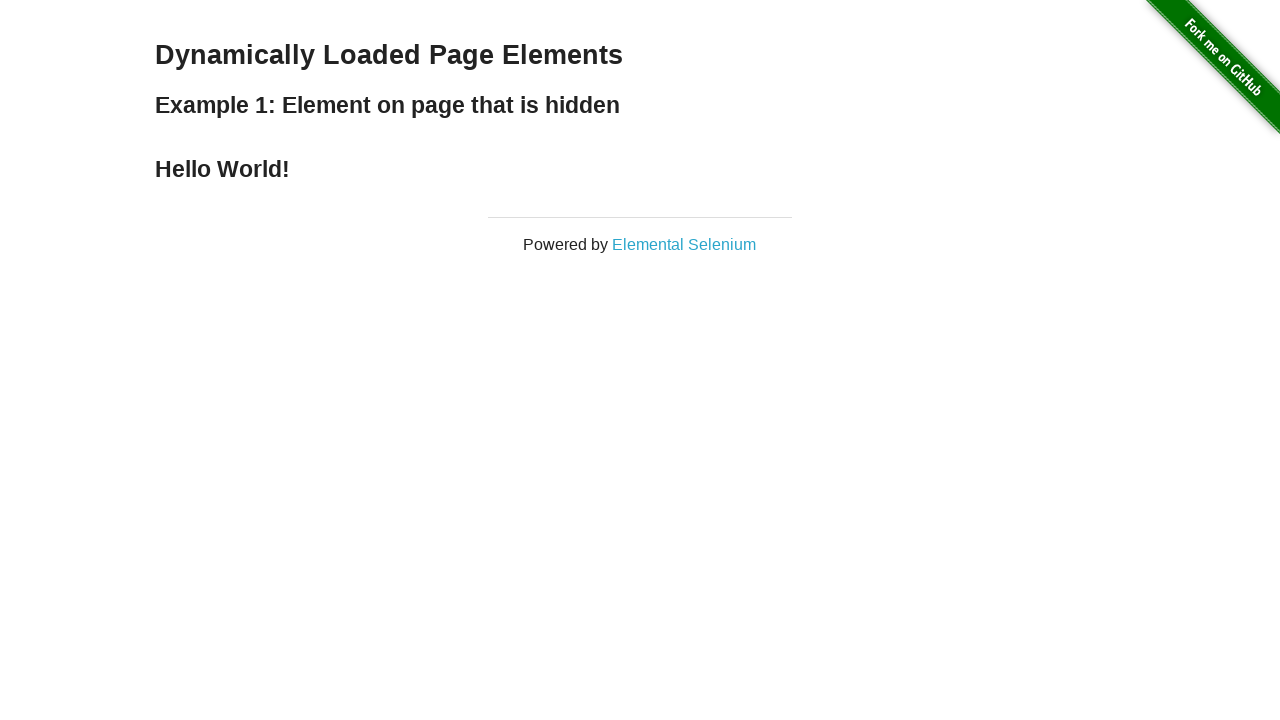